Tests selecting from a dropdown list using built-in select functionality by selecting an option by its visible text and verifying the selection.

Starting URL: http://the-internet.herokuapp.com/dropdown

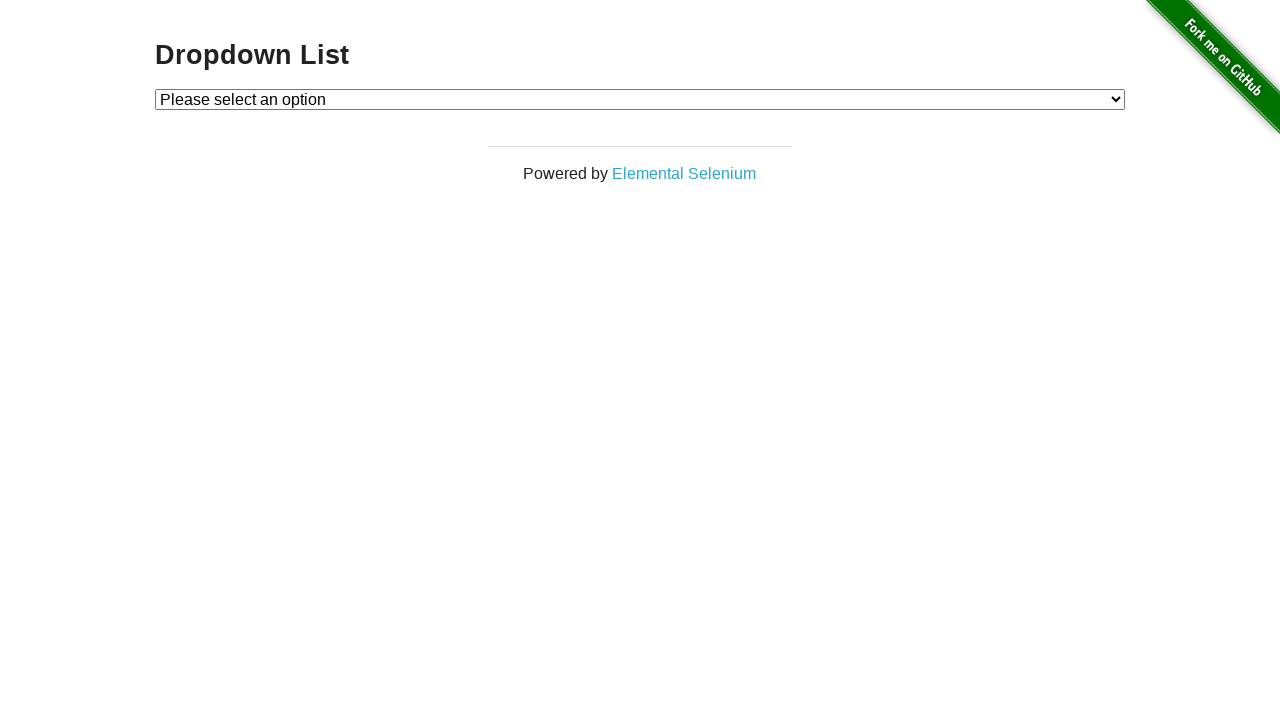

Navigated to dropdown page
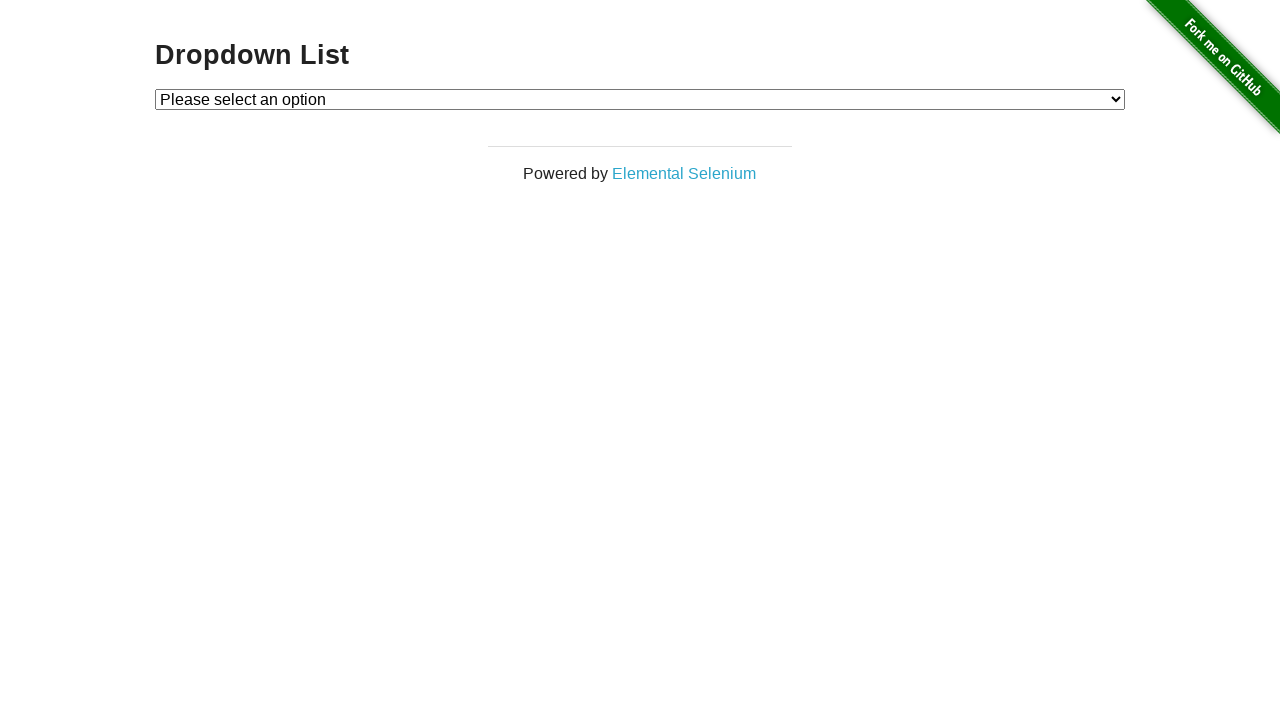

Selected 'Option 1' from dropdown using visible text on #dropdown
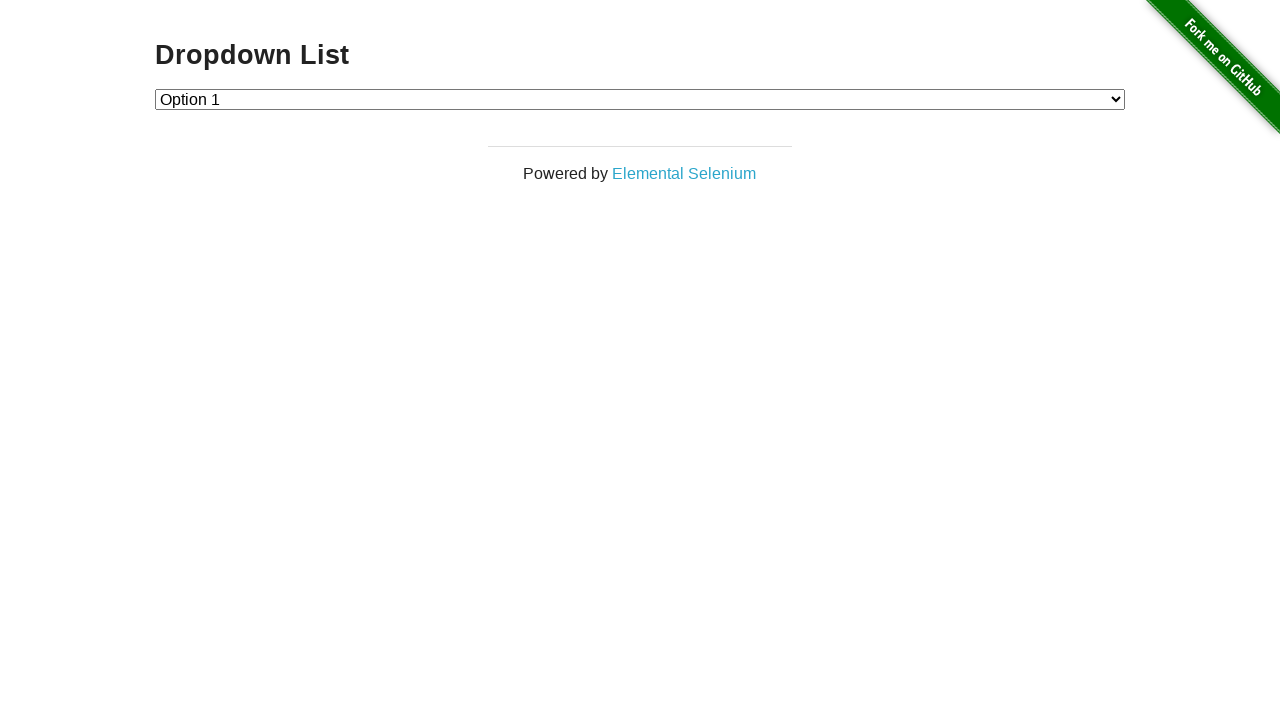

Retrieved selected option text from dropdown
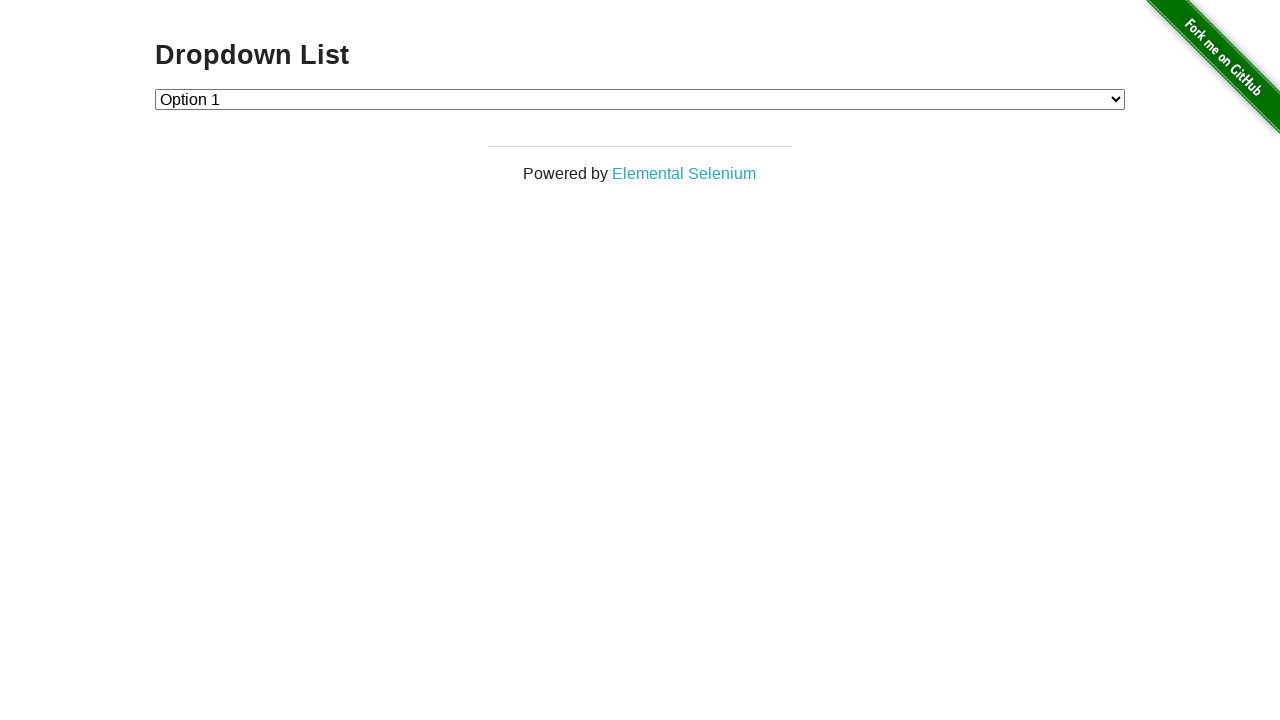

Verified that 'Option 1' is selected in dropdown
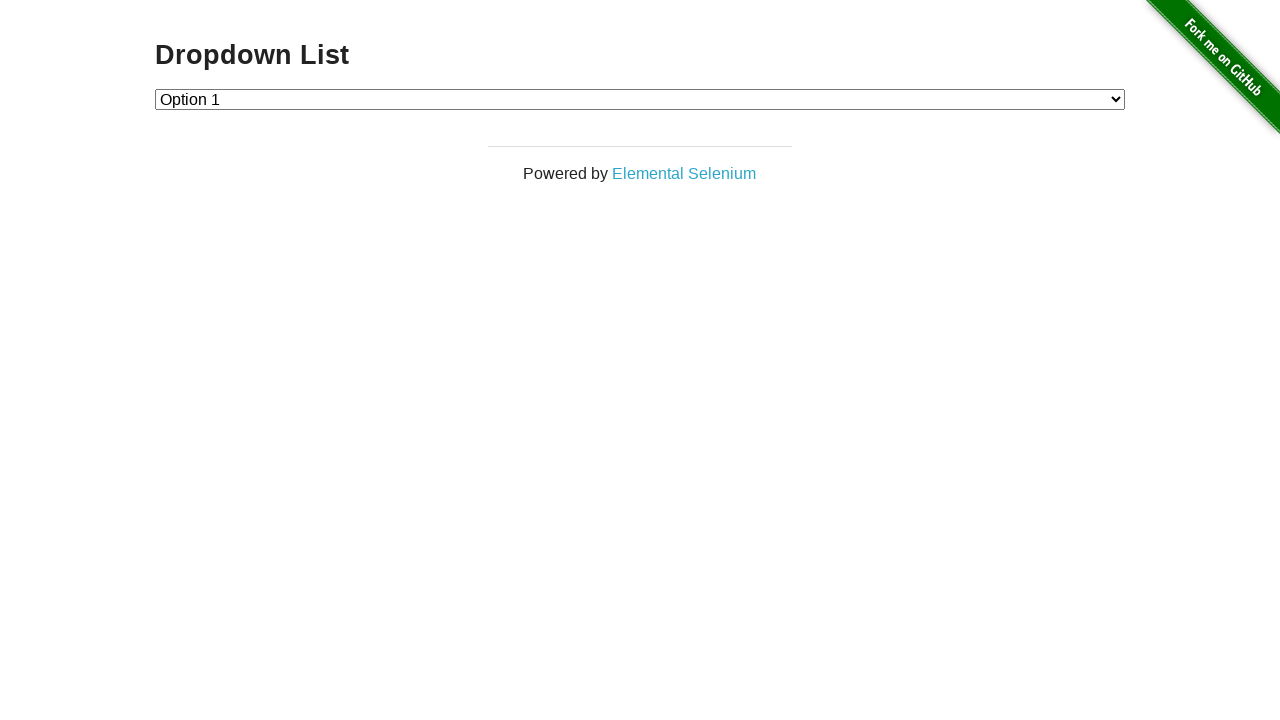

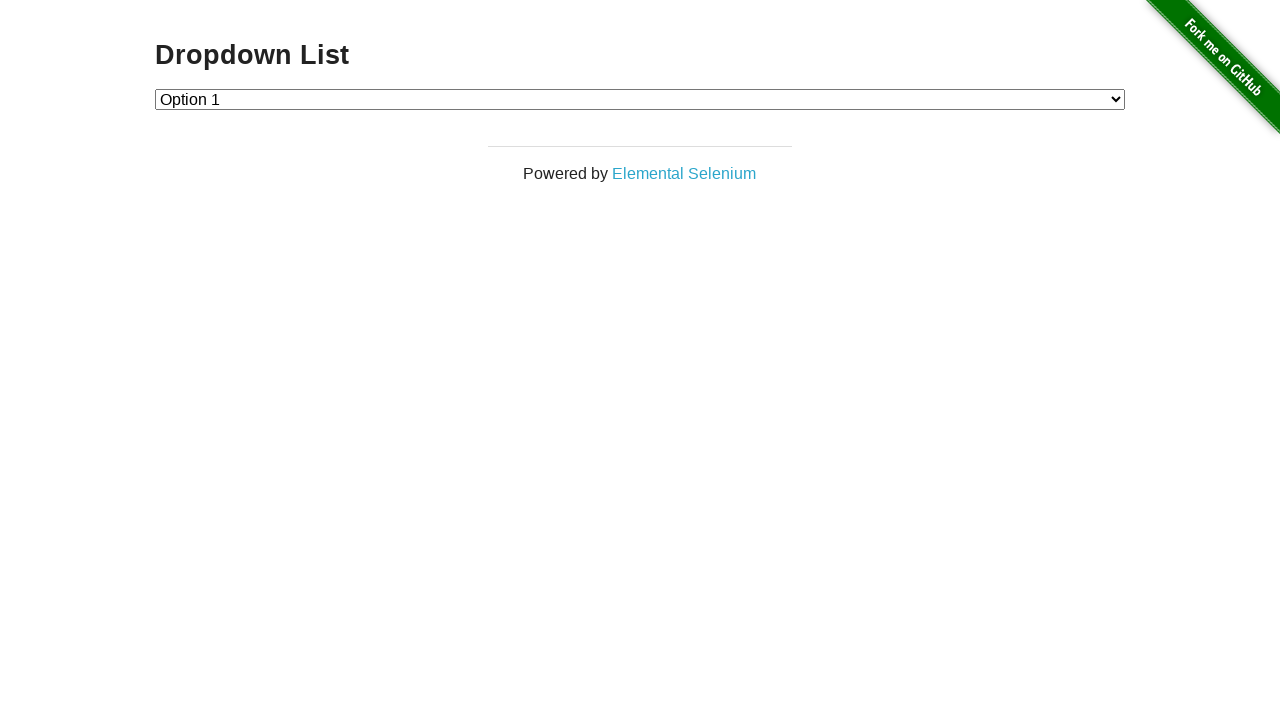